Tests multi-select functionality by clicking on the serialize tab and selecting multiple items using control-click

Starting URL: https://demo.automationtesting.in/Selectable.html

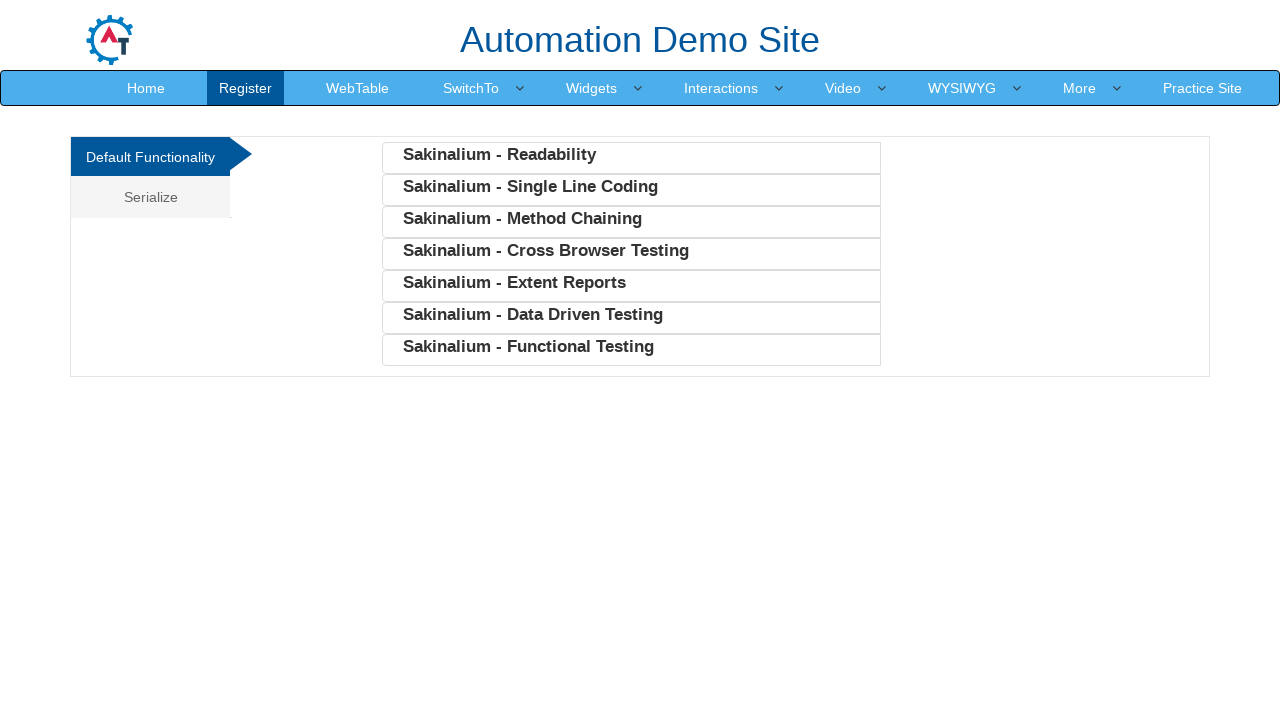

Clicked on the Serialize tab at (150, 197) on xpath=/html/body/div[1]/div/div/div/div[1]/ul/li[2]/a
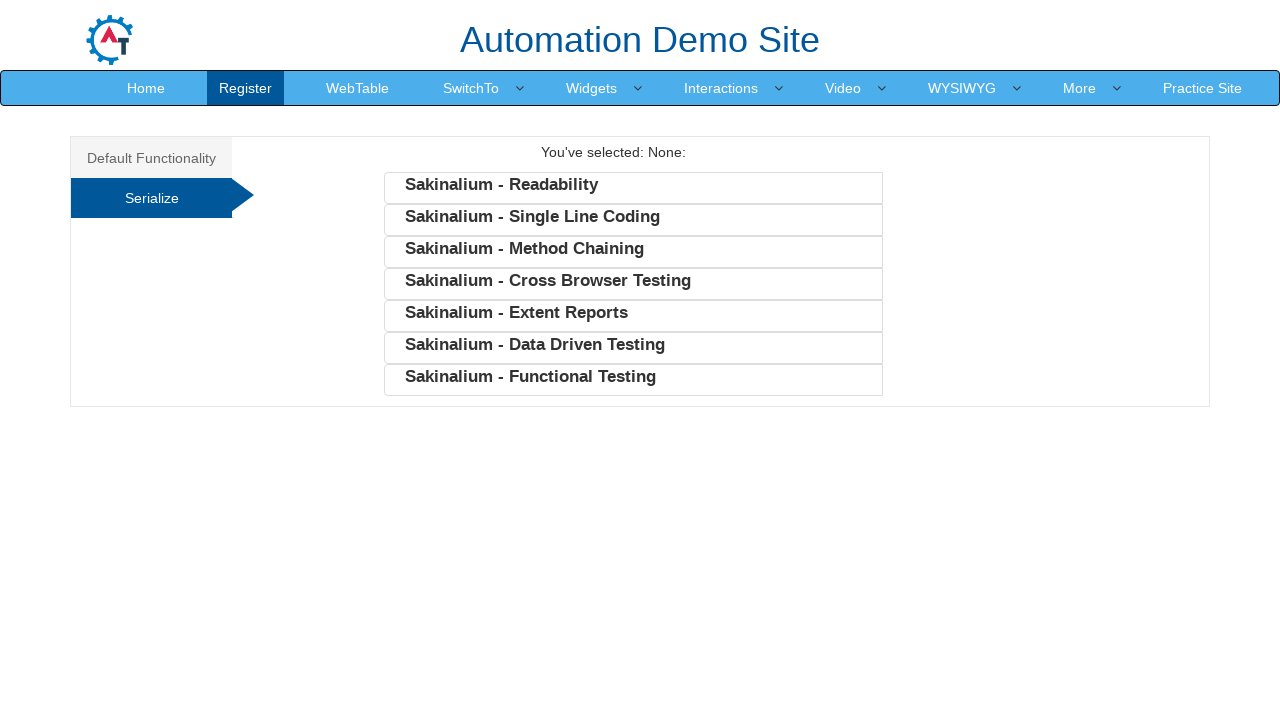

Serialize list items loaded
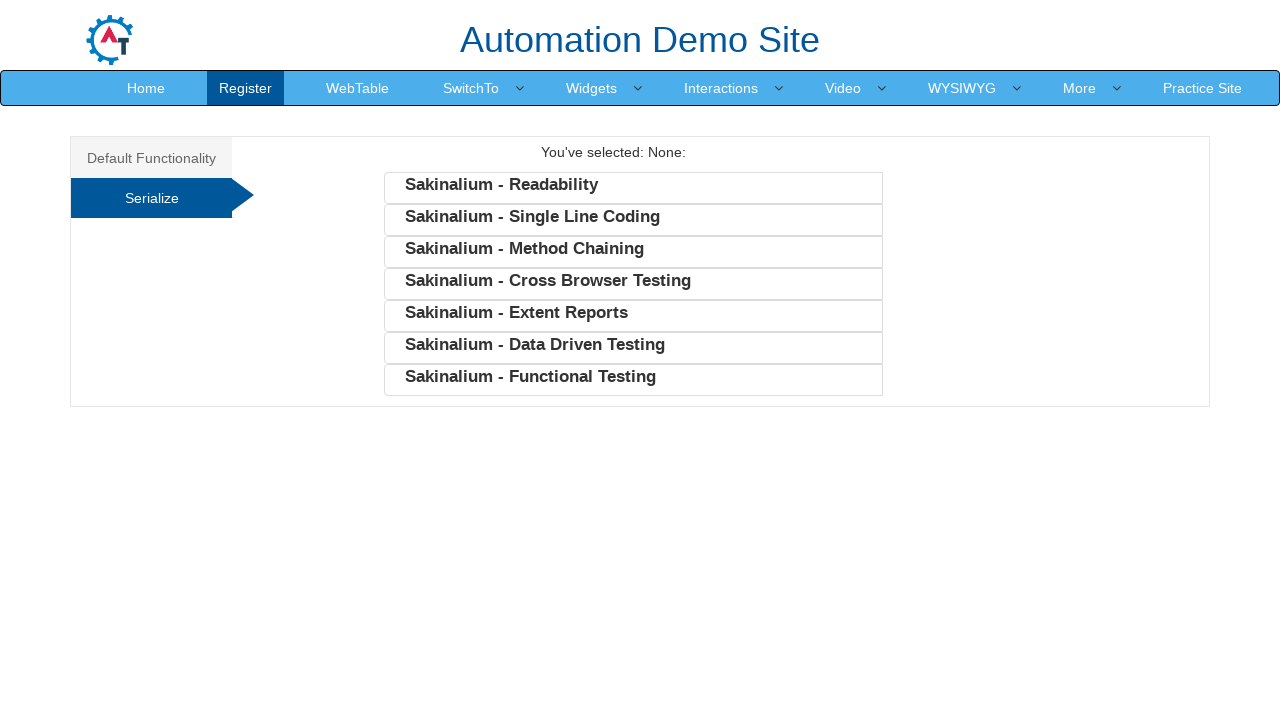

Retrieved all list items from Serialize tab
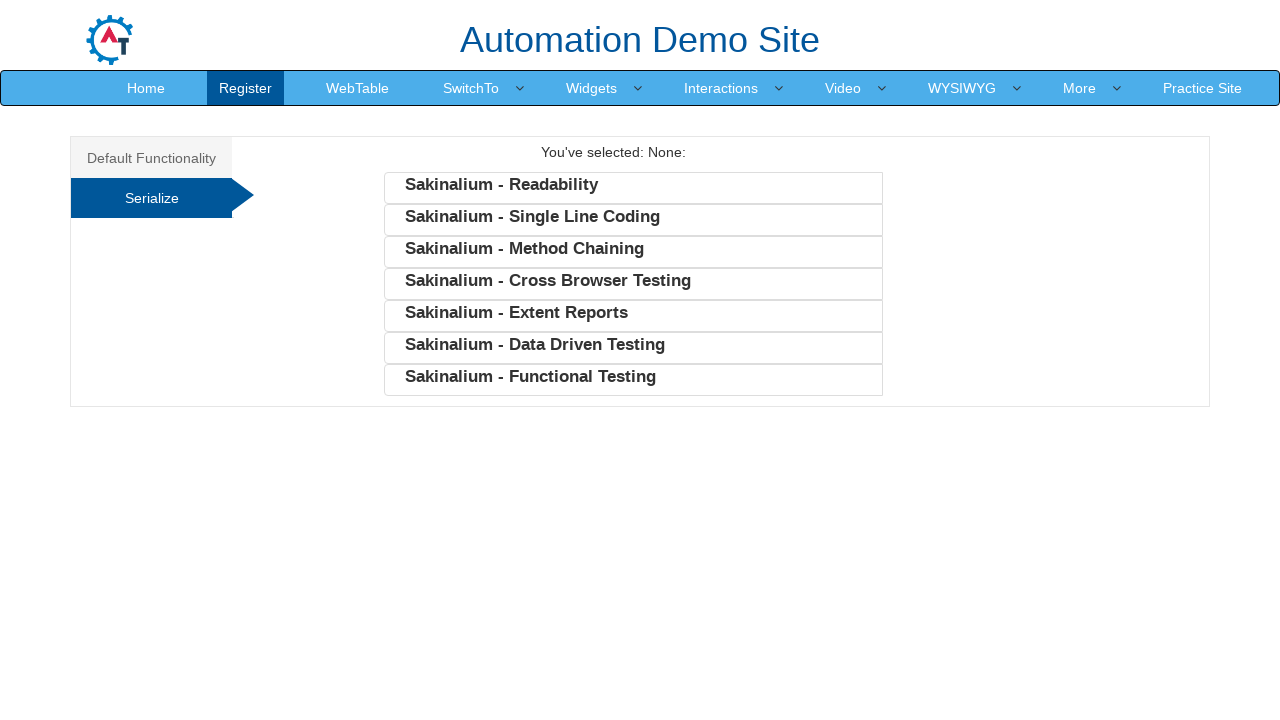

Pressed Control key down for multi-select
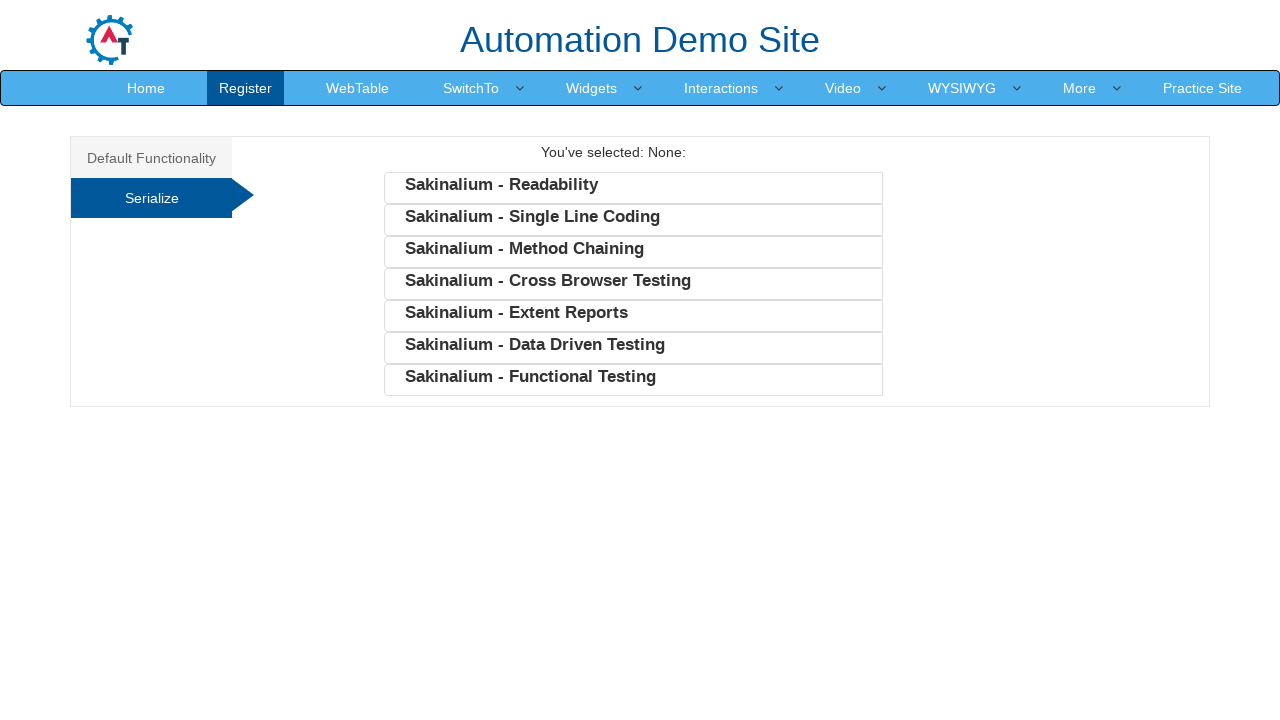

Clicked first item while holding Control at (633, 188) on xpath=//*[@id="Serialize"]/ul/li >> nth=0
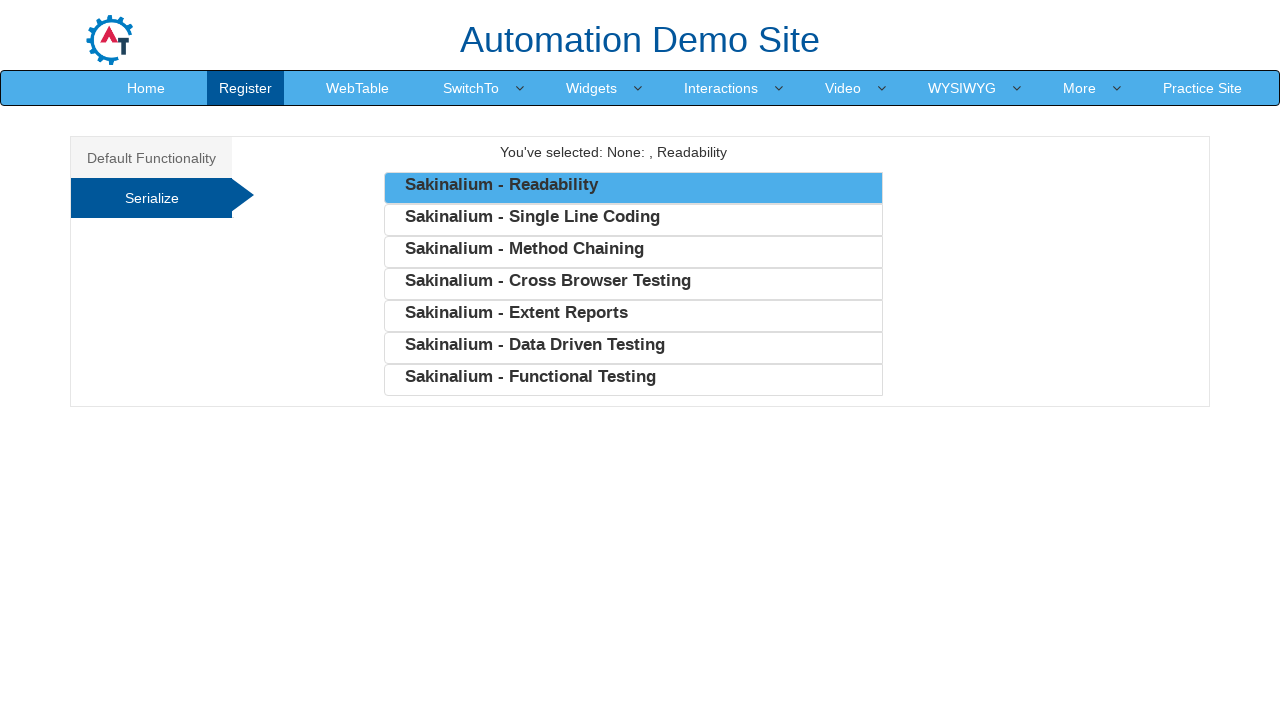

Clicked second item while holding Control at (633, 220) on xpath=//*[@id="Serialize"]/ul/li >> nth=1
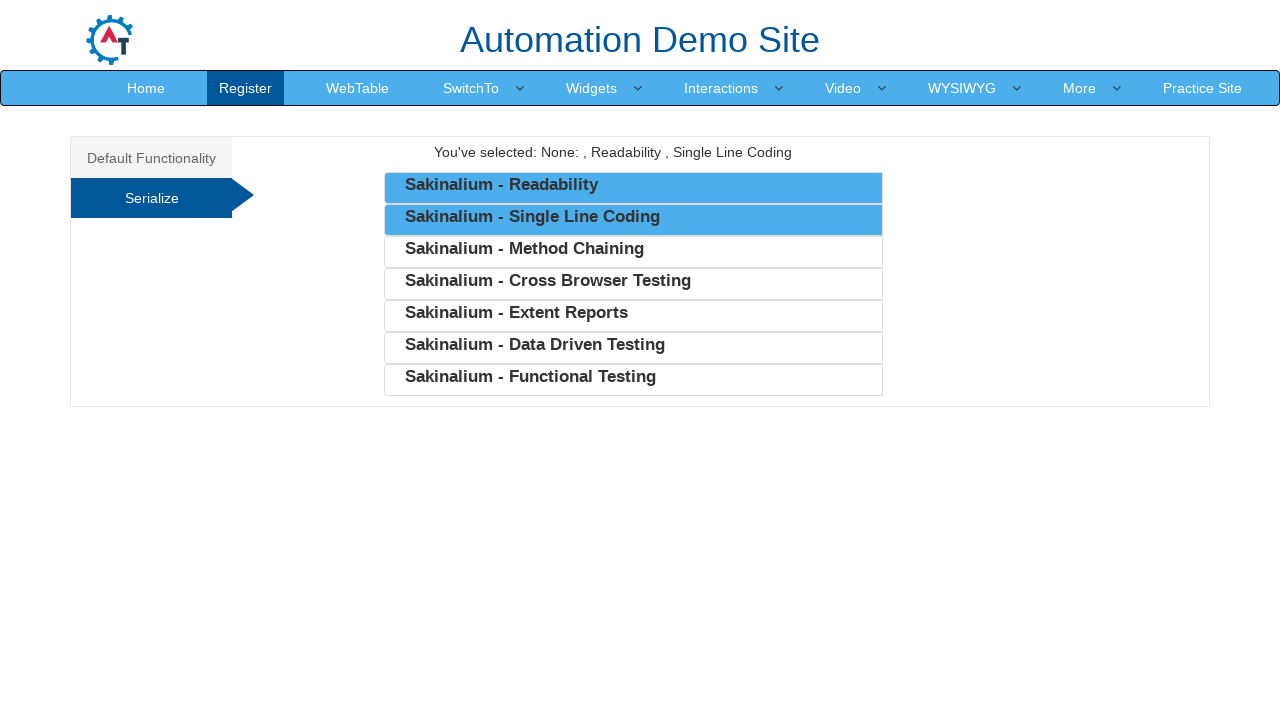

Clicked fifth item while holding Control at (633, 316) on xpath=//*[@id="Serialize"]/ul/li >> nth=4
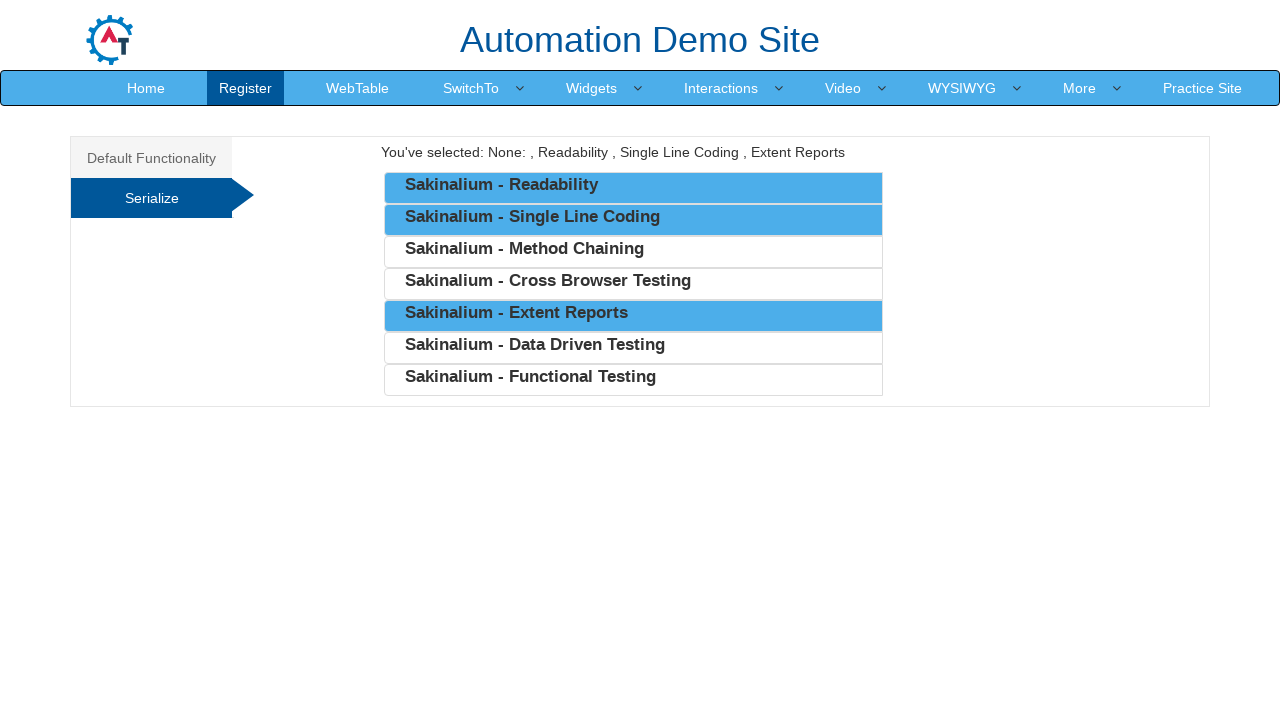

Released Control key
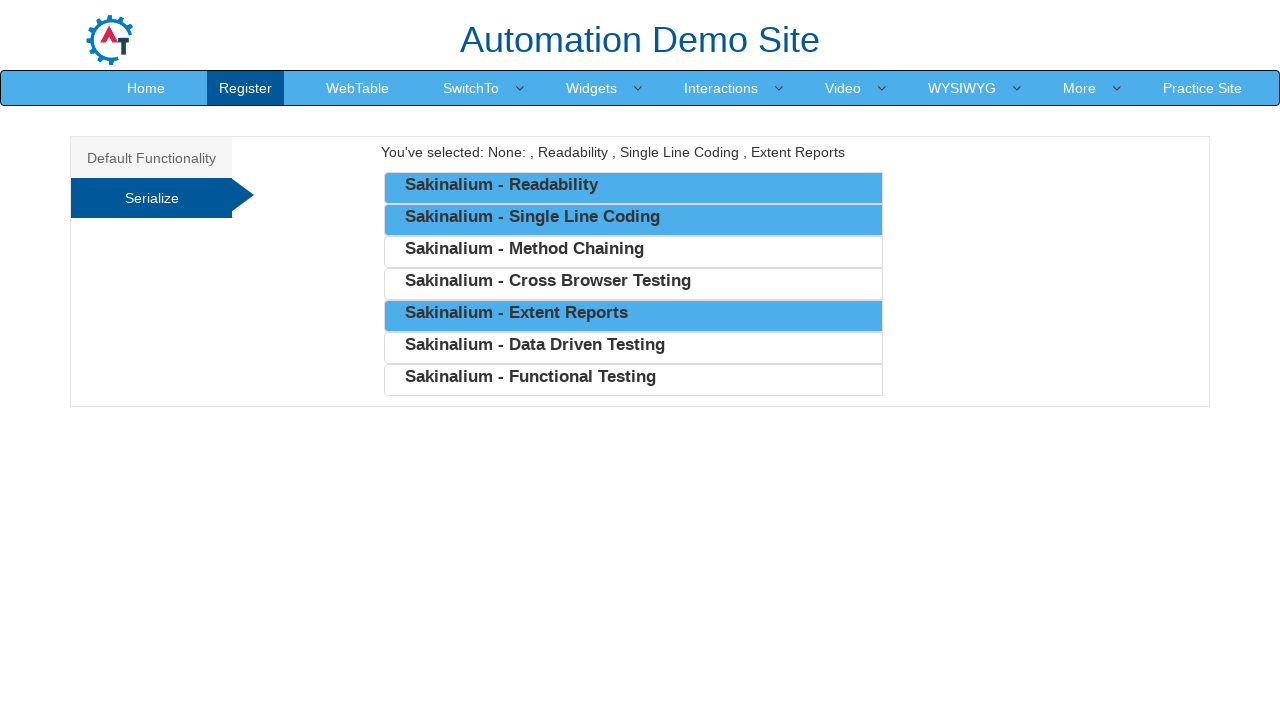

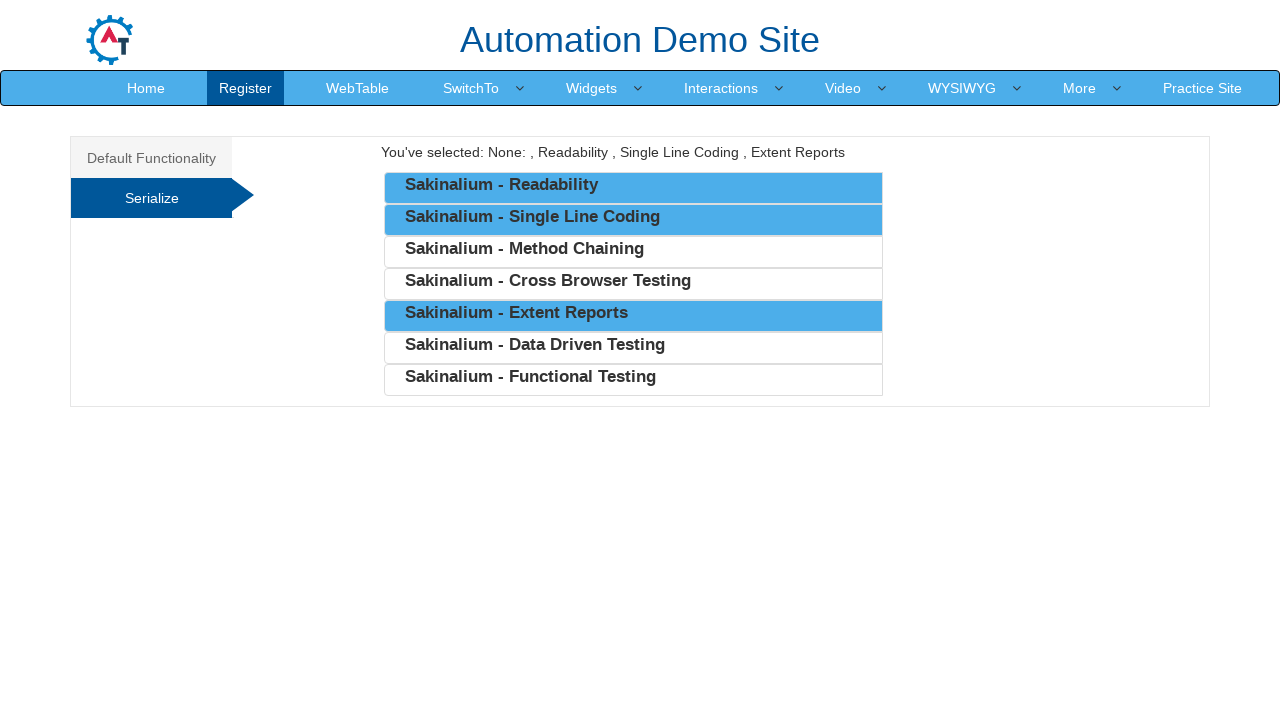